Tests jQuery UI sortable functionality by dragging and reordering list items within a sortable list

Starting URL: https://jqueryui.com/sortable/

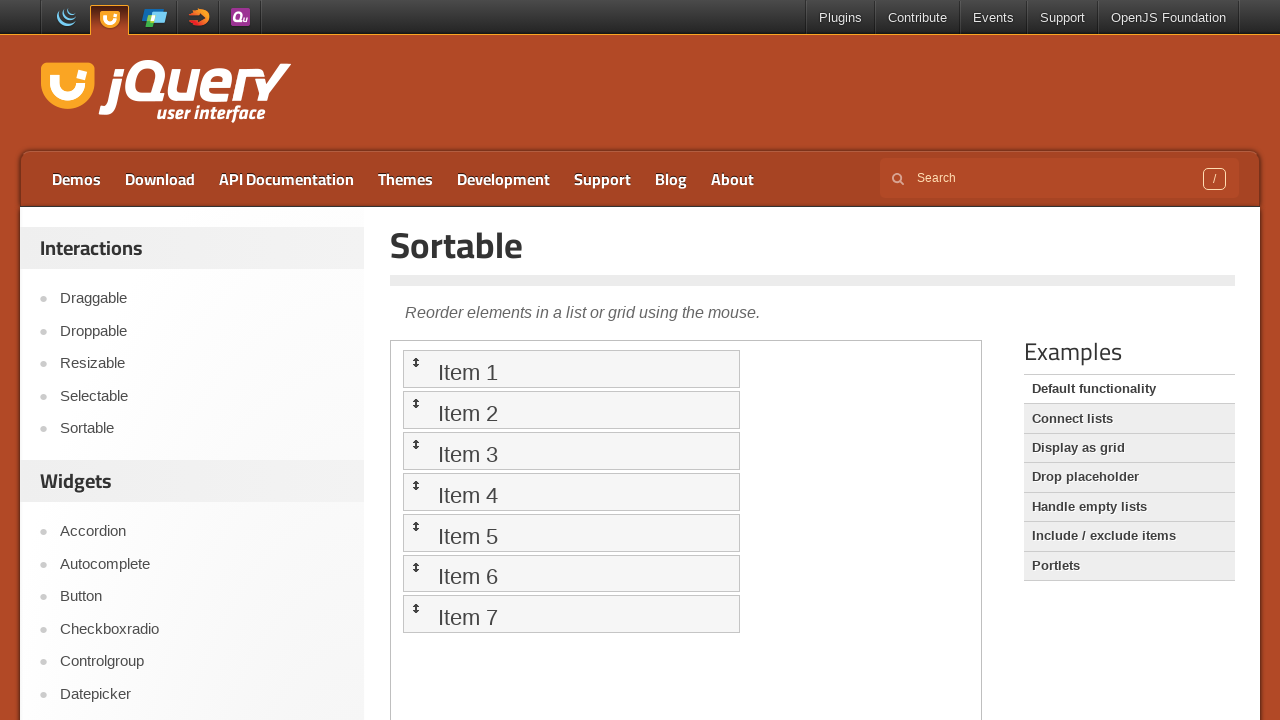

Located the iframe containing the sortable demo
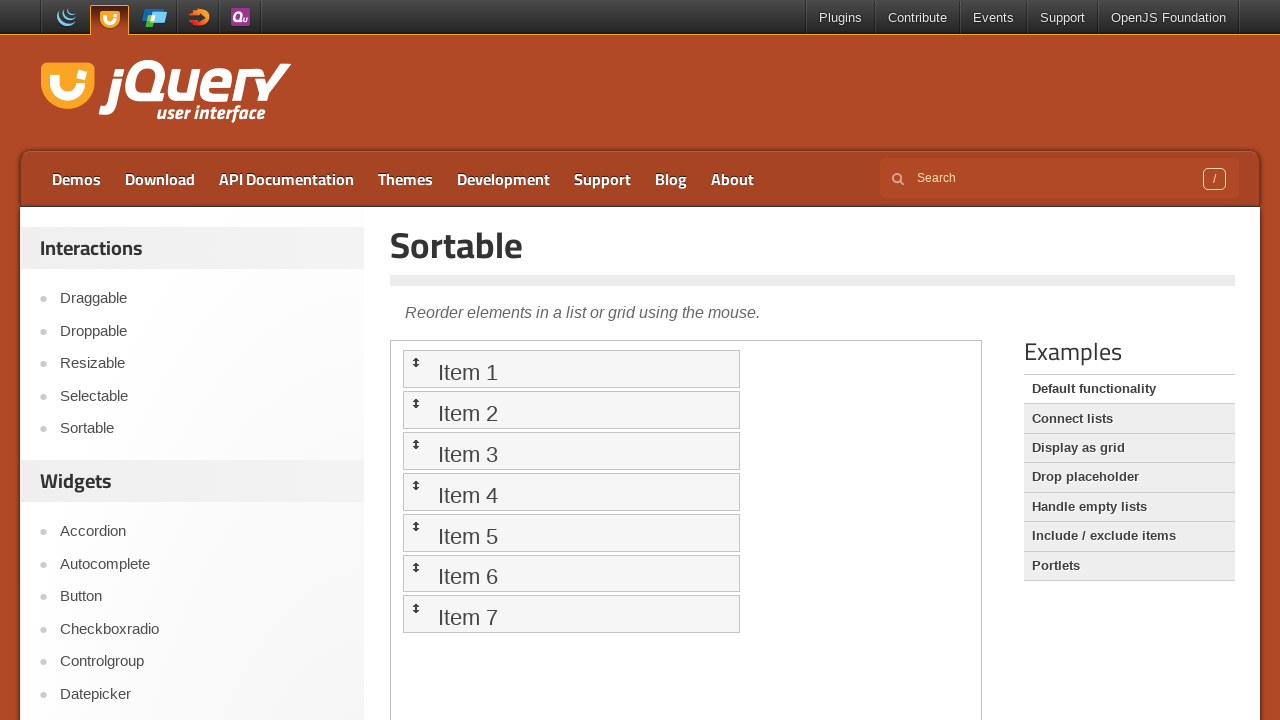

Waited for iframe to load (1000ms)
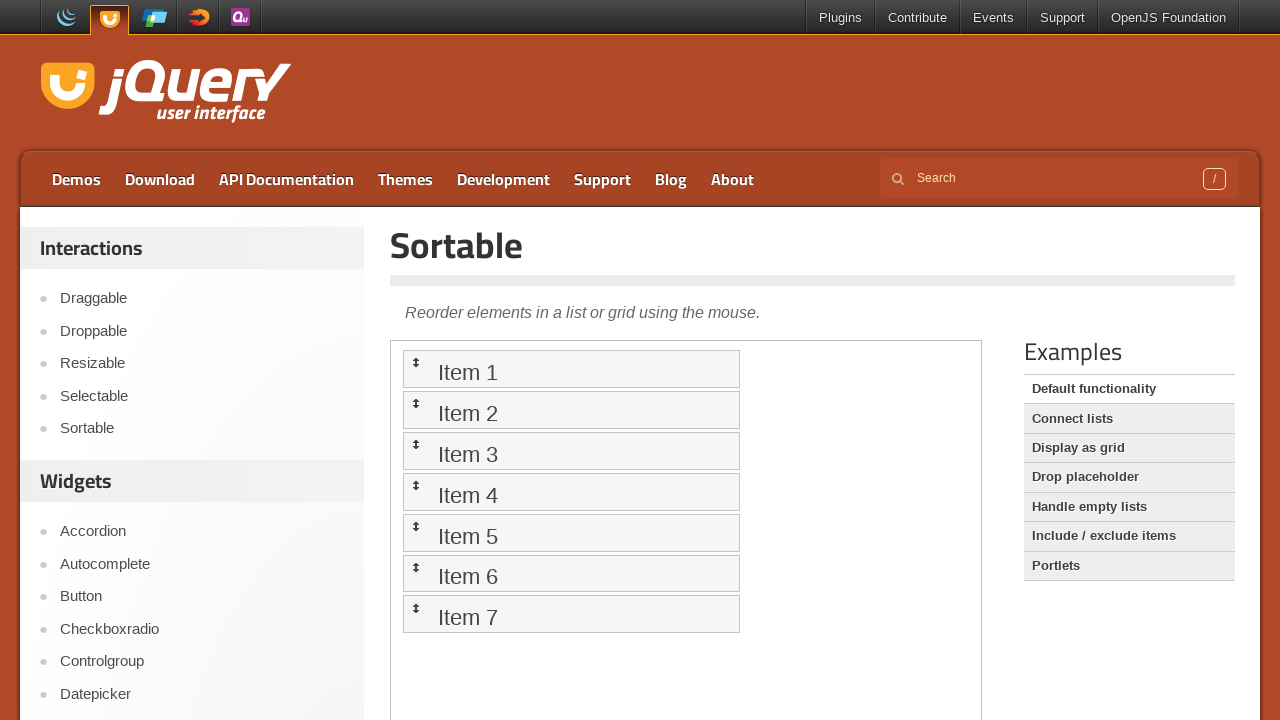

Located first sortable list item
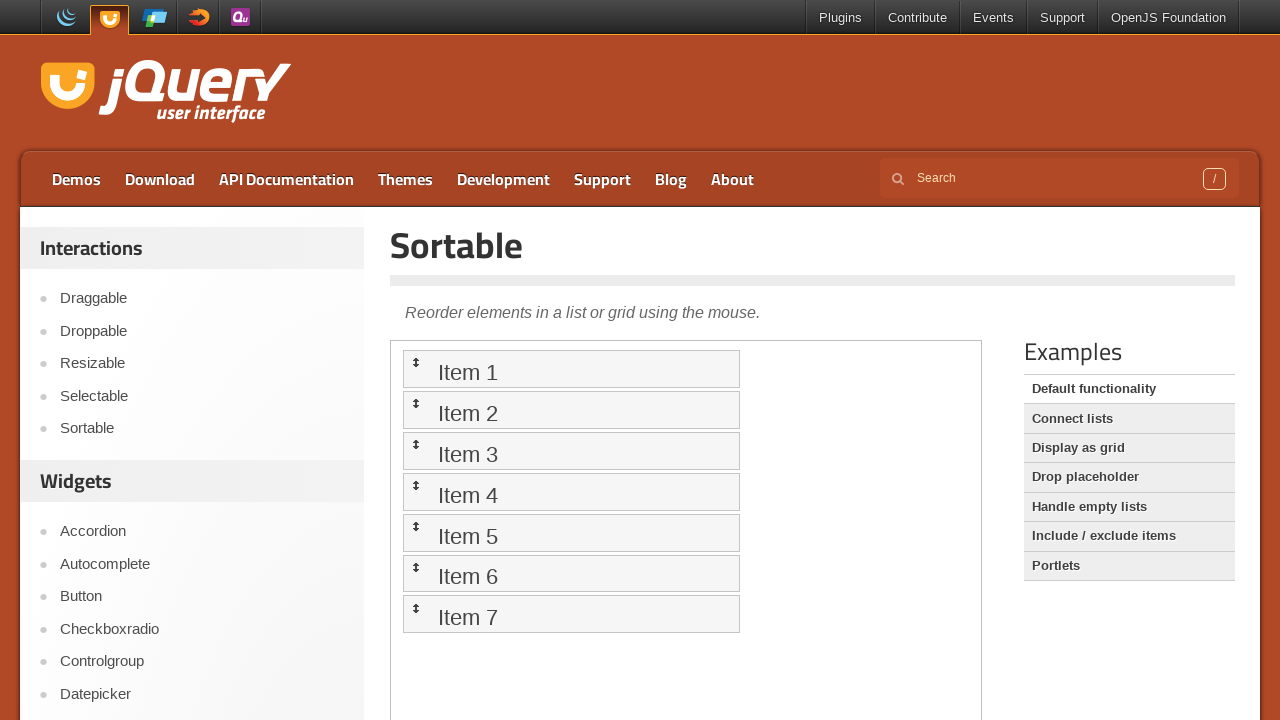

Located second sortable list item
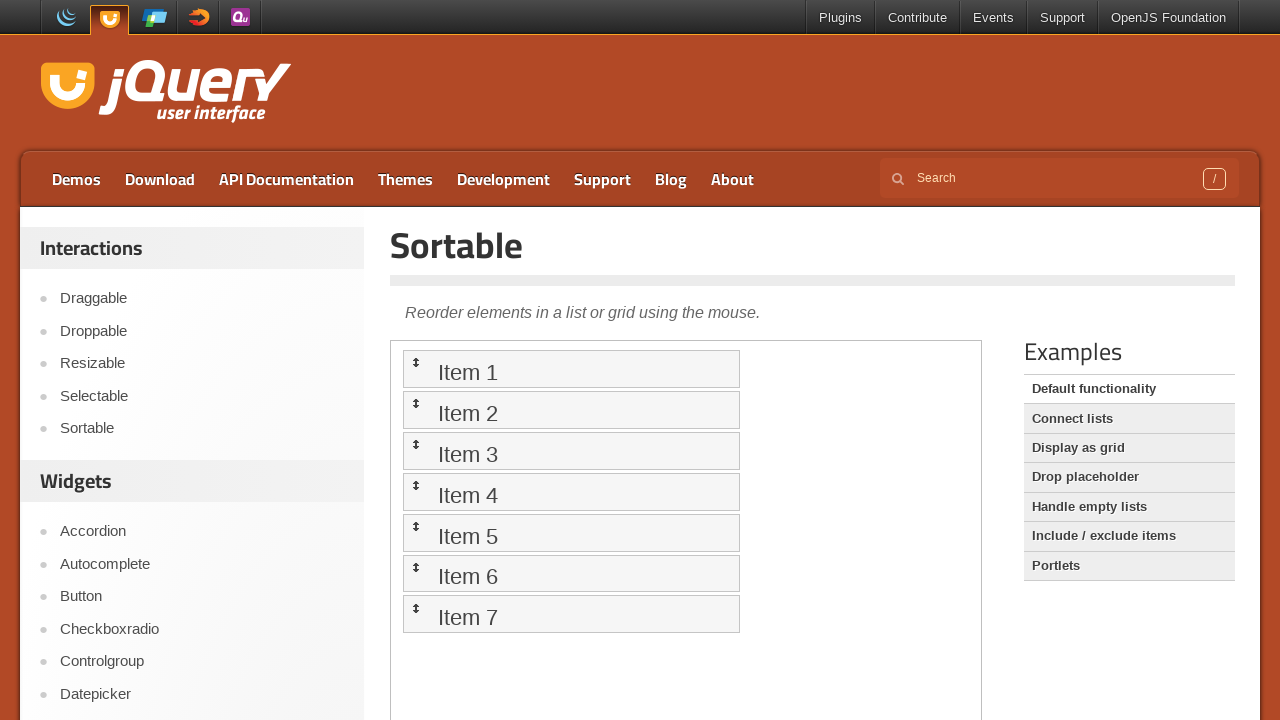

Dragged second item to first item's position at (571, 369)
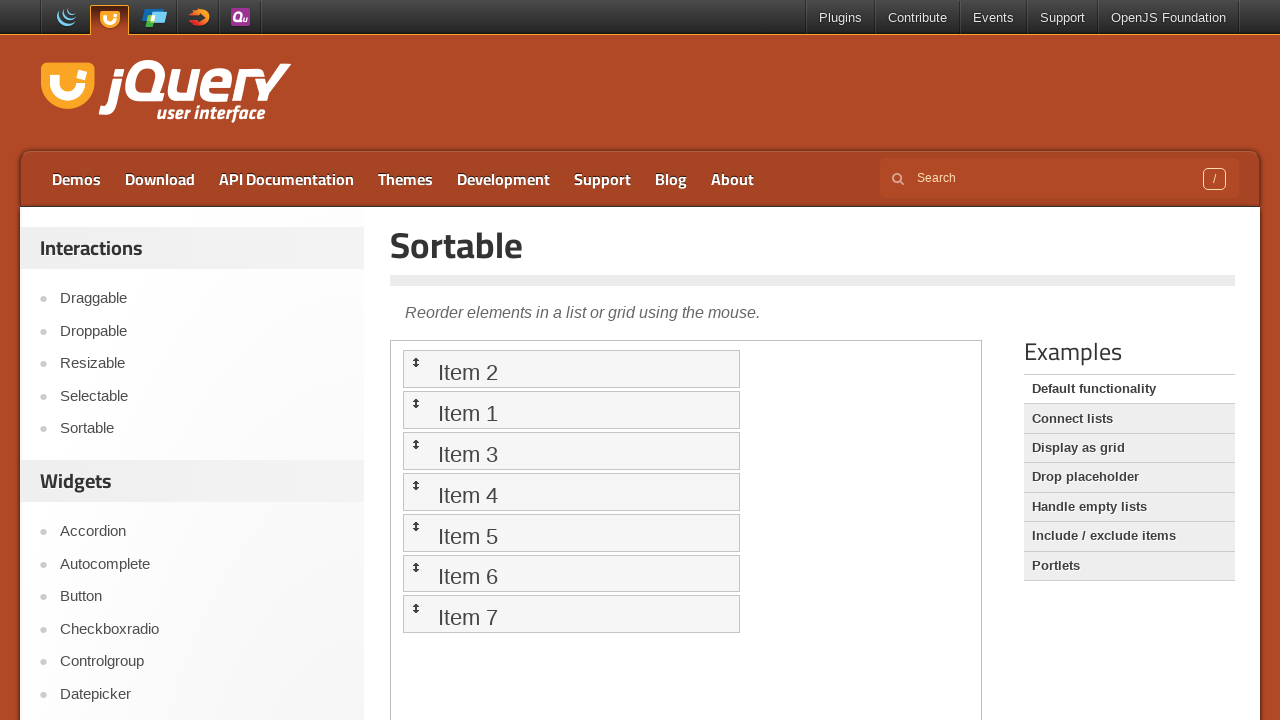

Located third sortable list item
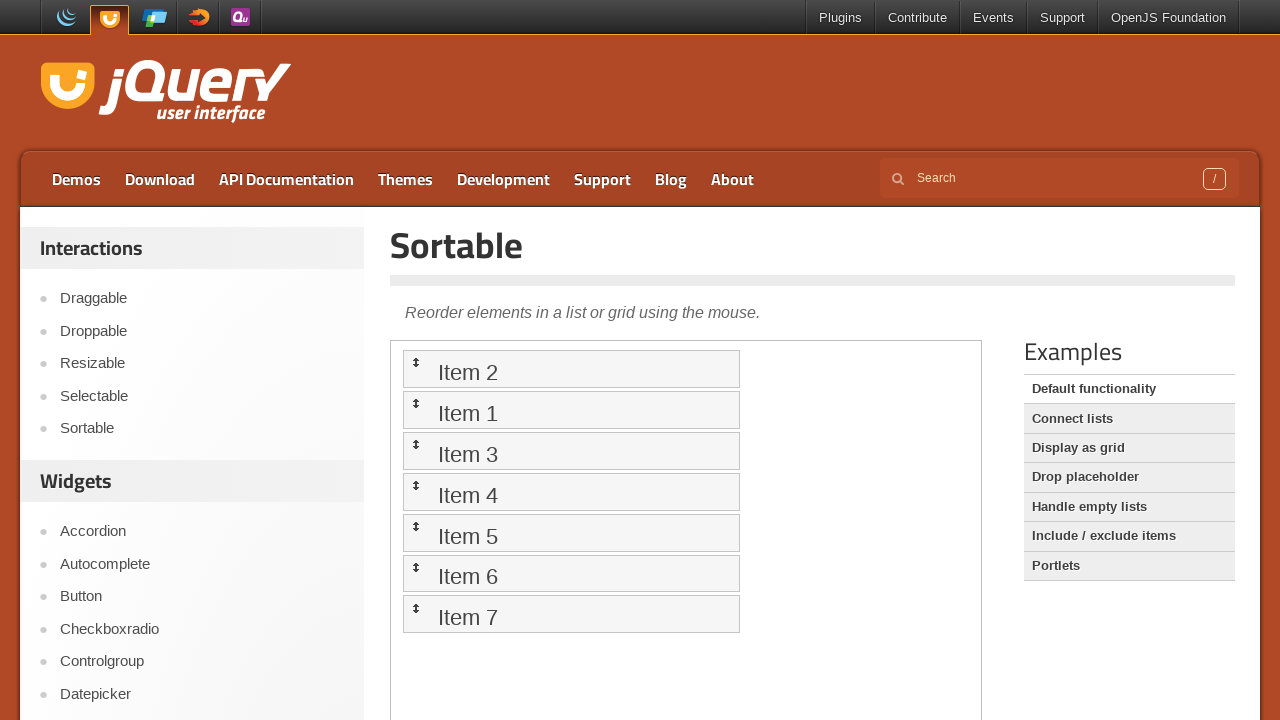

Located fourth sortable list item
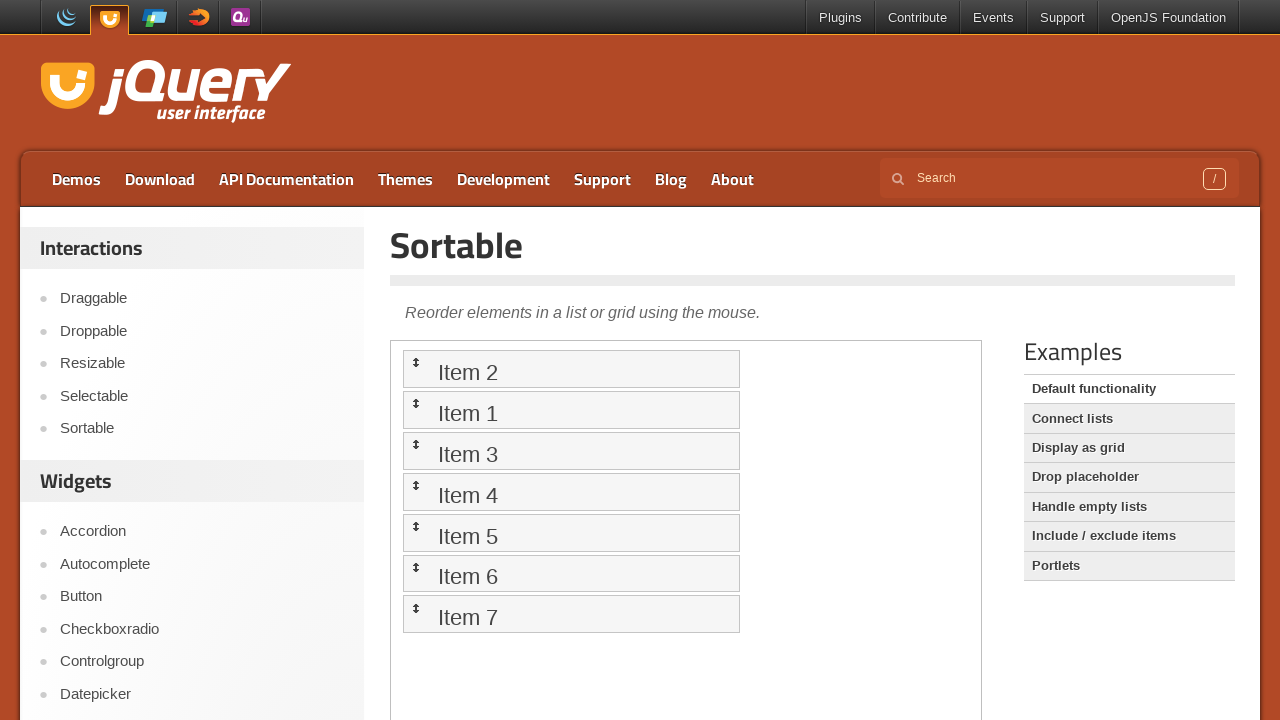

Dragged fourth item to third item's position at (571, 451)
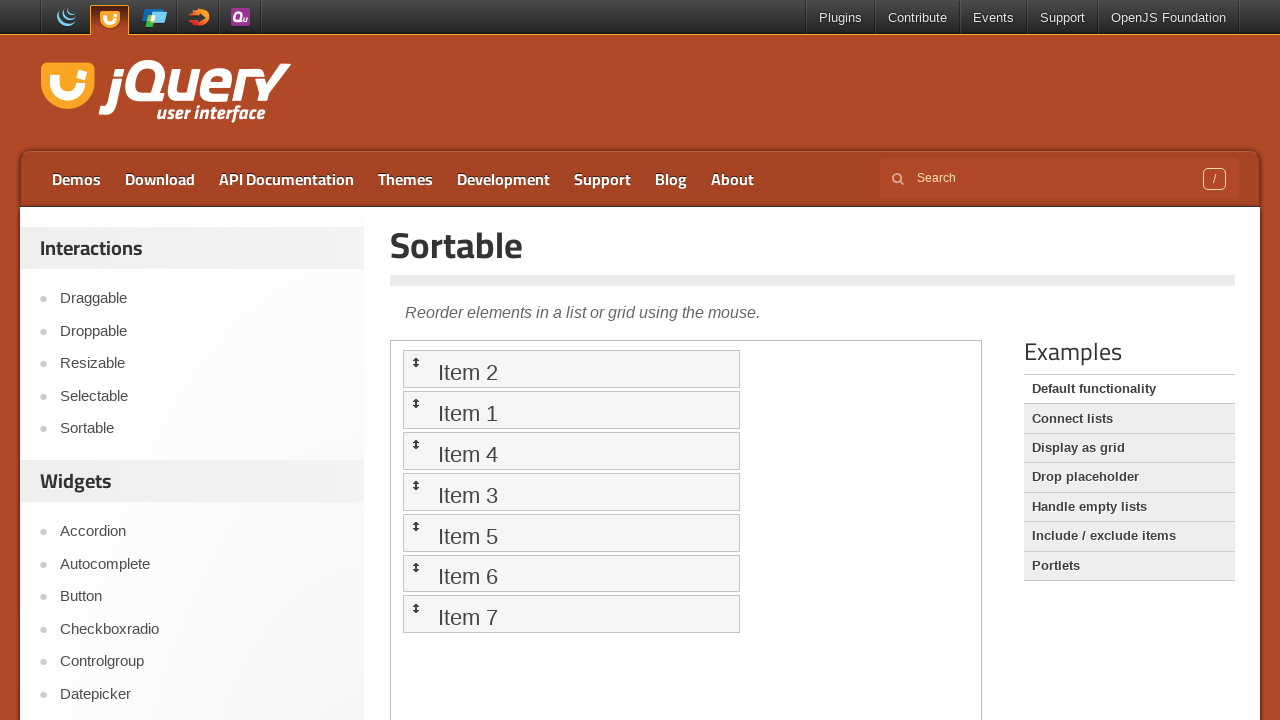

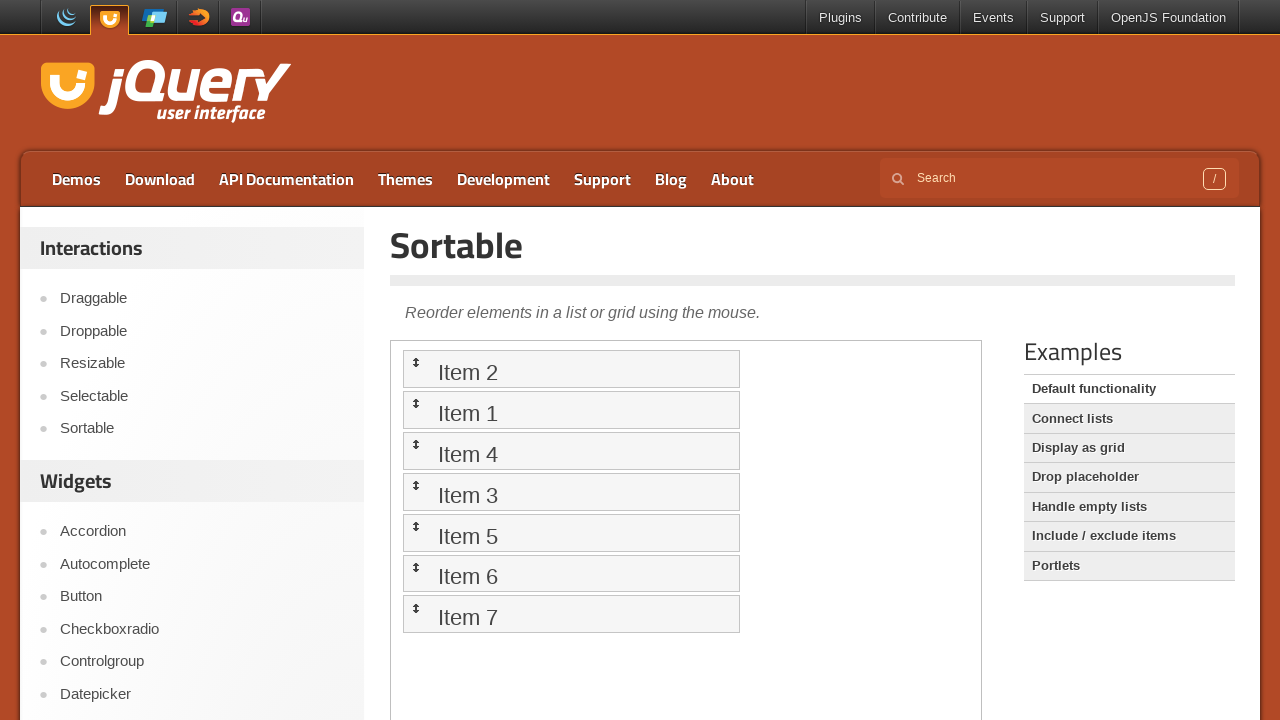